Tests jQuery UI datepicker functionality by opening the calendar and selecting a specific date

Starting URL: https://jqueryui.com/datepicker/

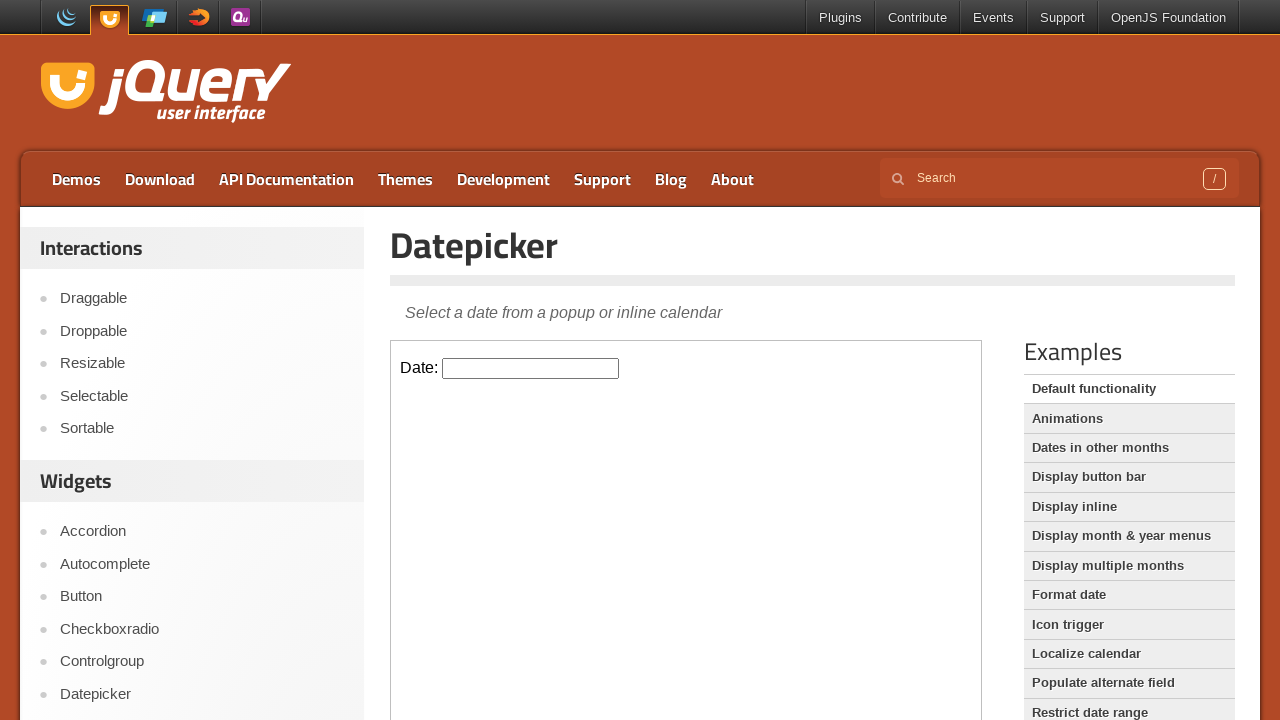

Located the first iframe containing the datepicker demo
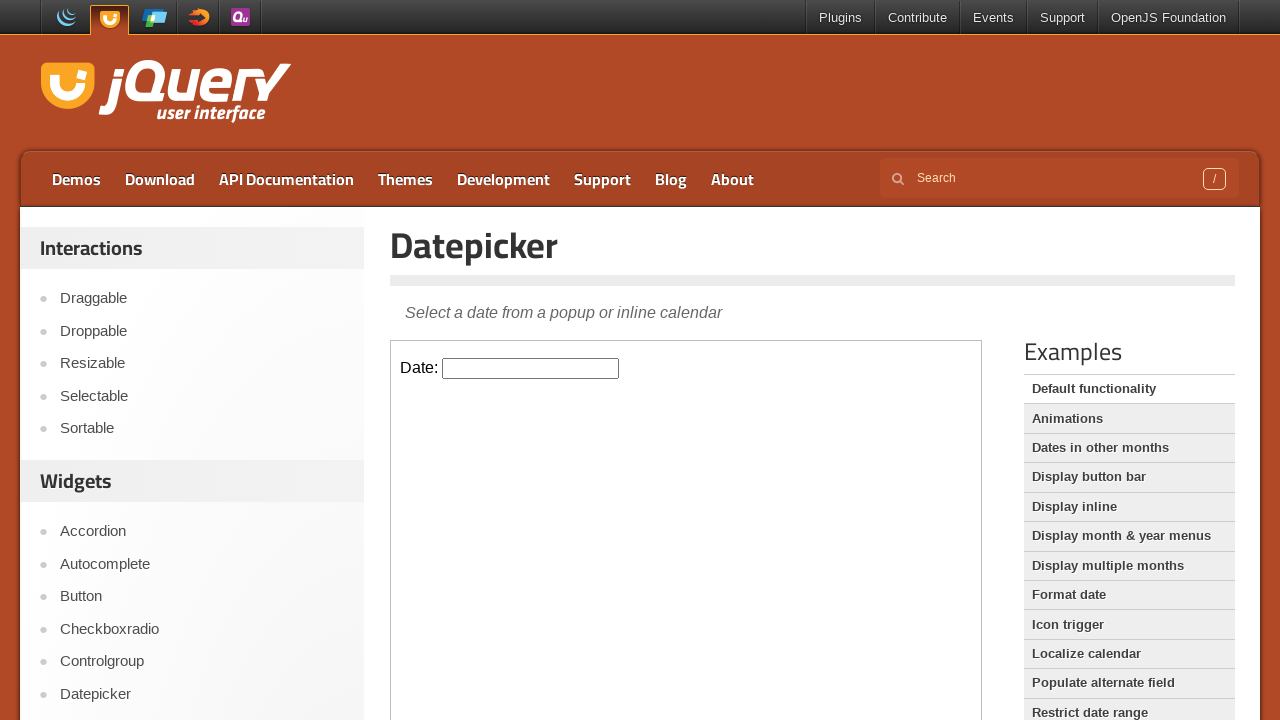

Clicked on the datepicker input field to open the calendar at (531, 368) on iframe >> nth=0 >> internal:control=enter-frame >> #datepicker
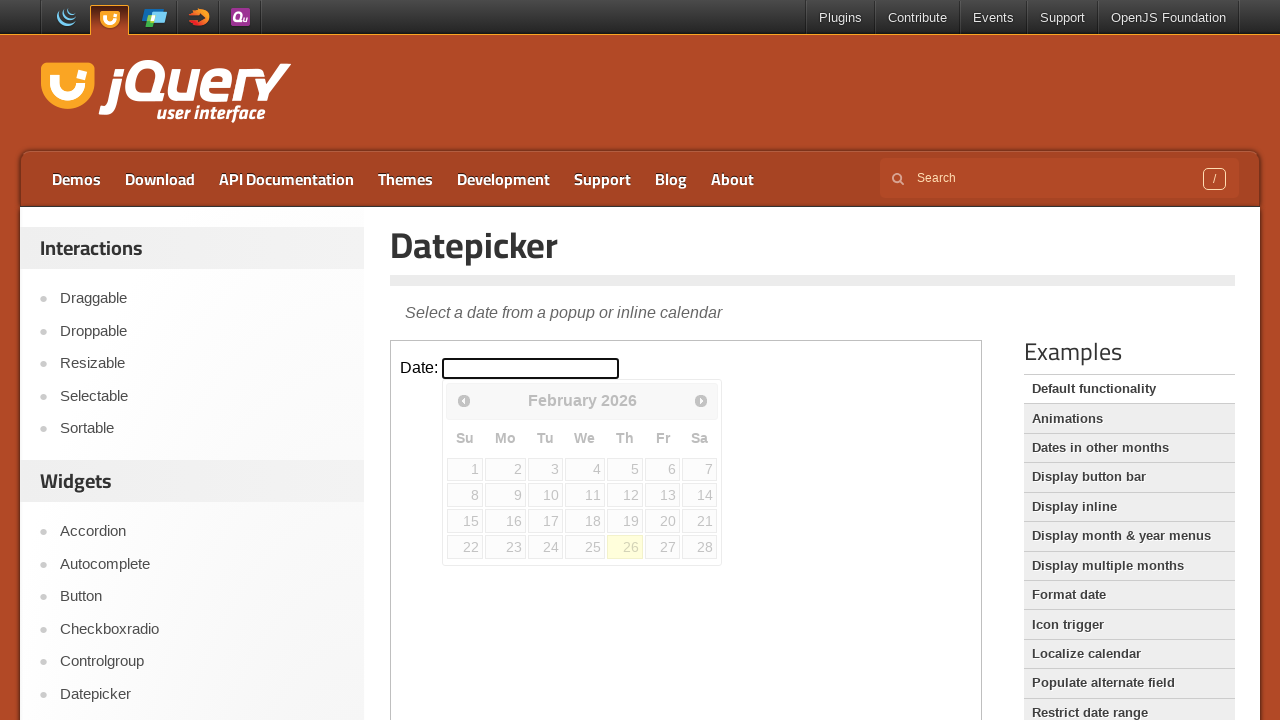

Selected day 25 from the calendar at (585, 547) on iframe >> nth=0 >> internal:control=enter-frame >> xpath=//table[@class='ui-date
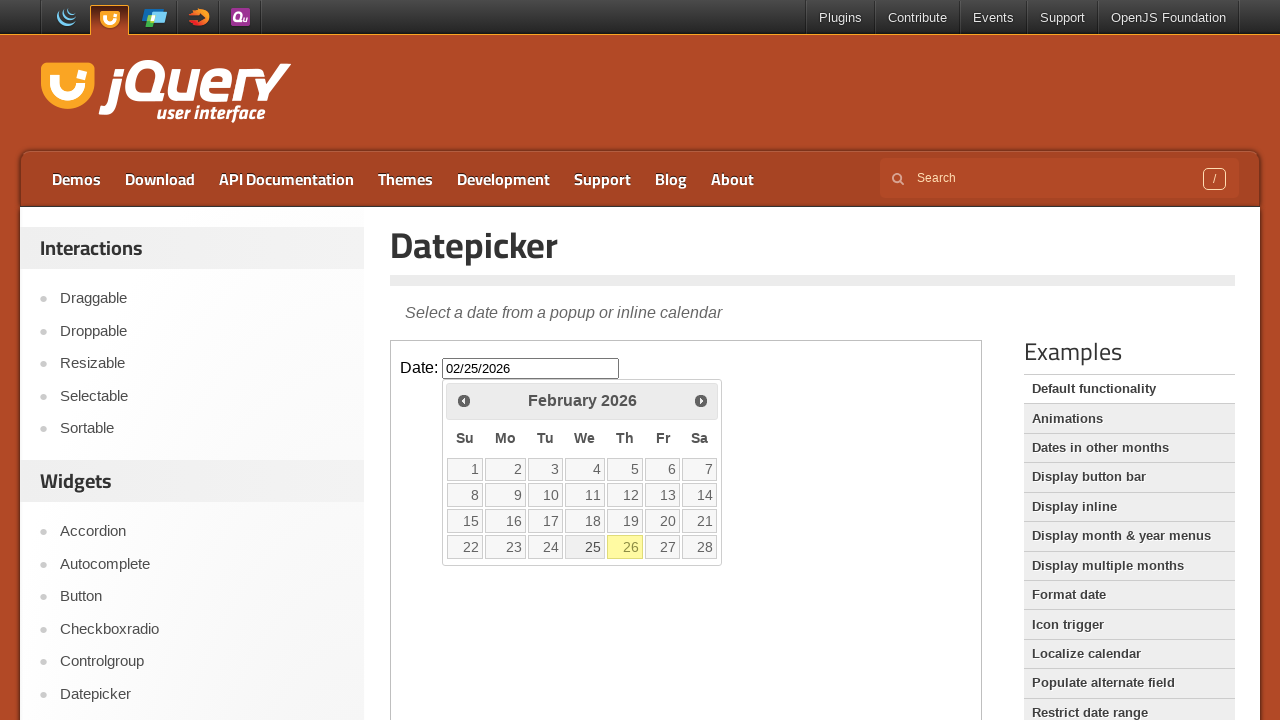

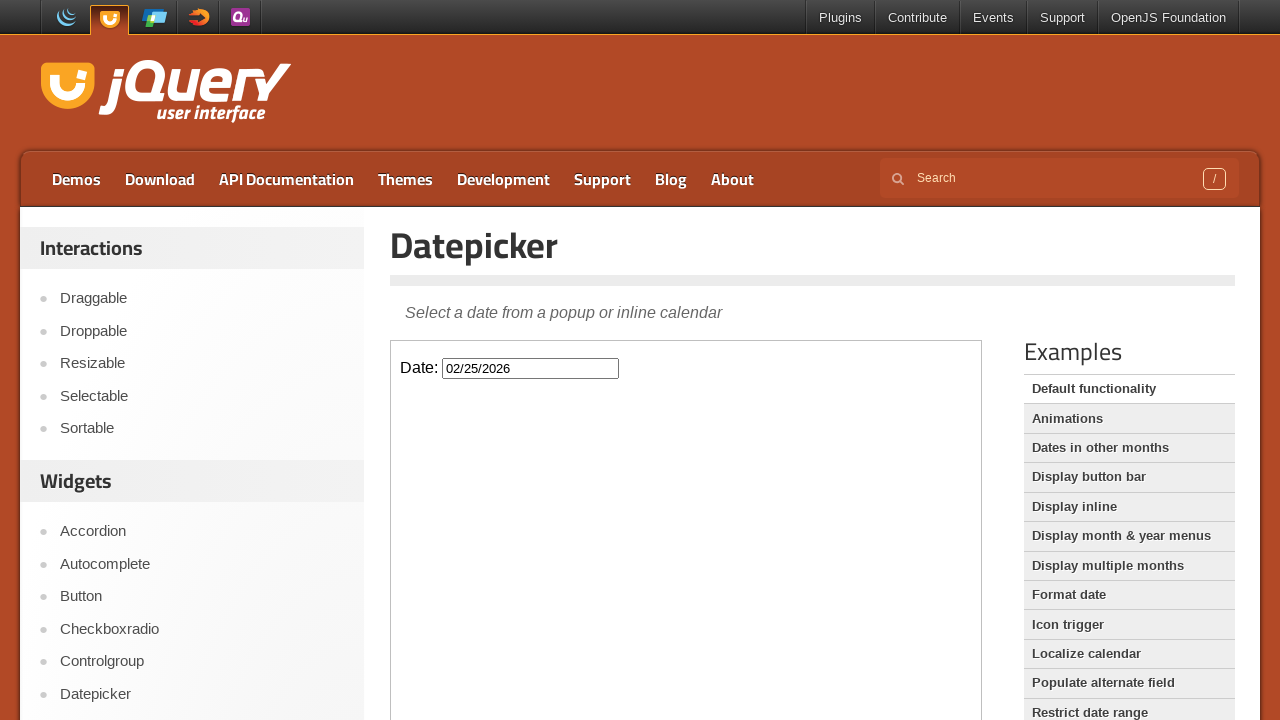